Tests clicking an alert button and verifying the alert text displays correctly

Starting URL: https://demoqa.com/alerts

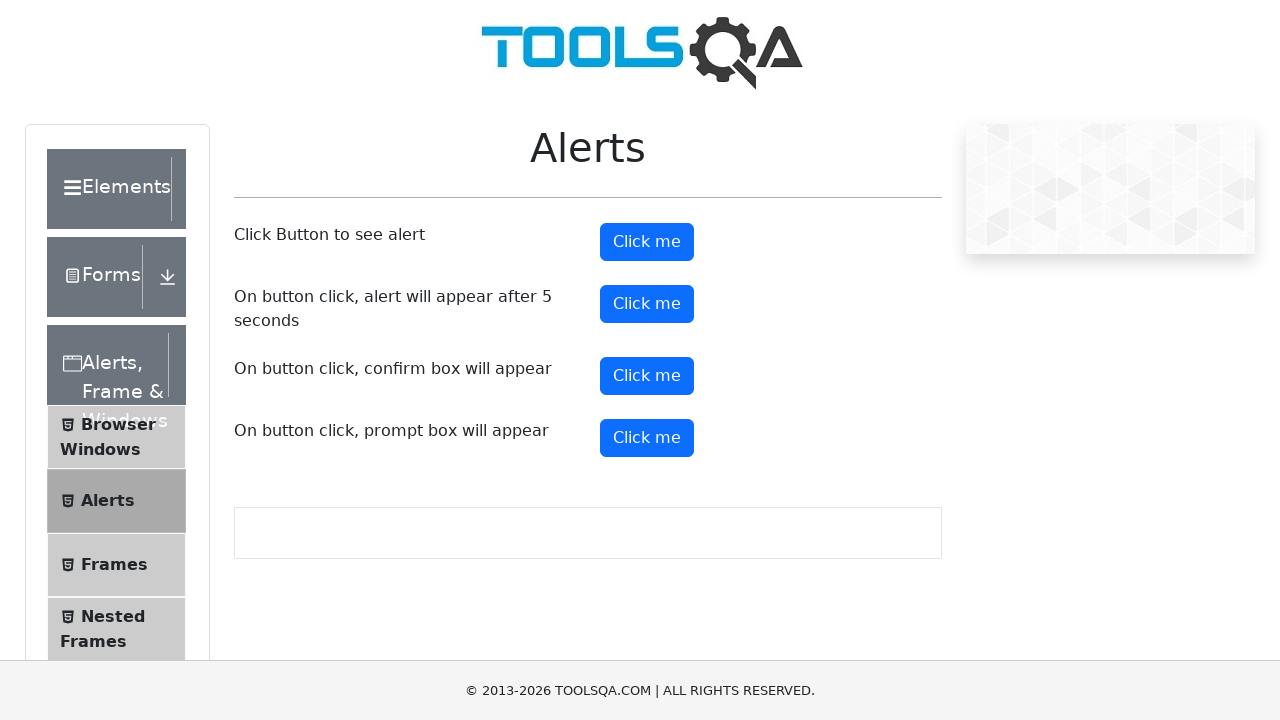

Clicked the alert button at (647, 242) on #alertButton
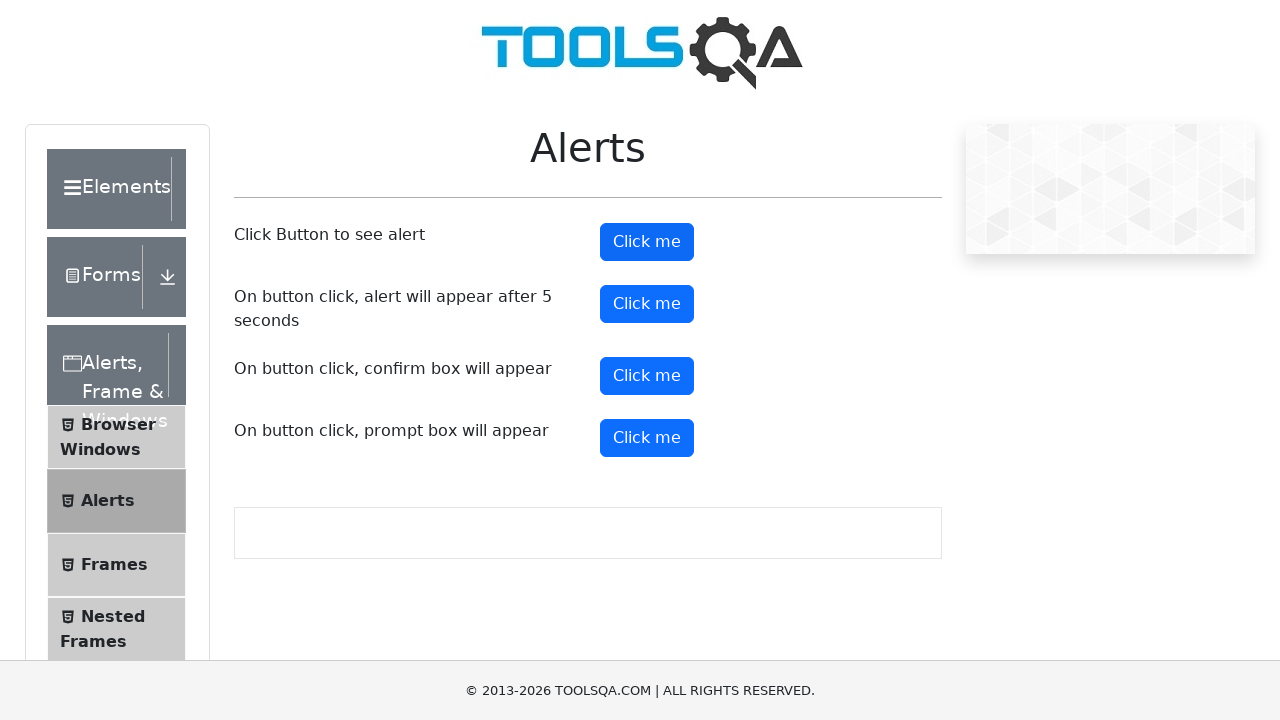

Set up dialog handler to accept alert
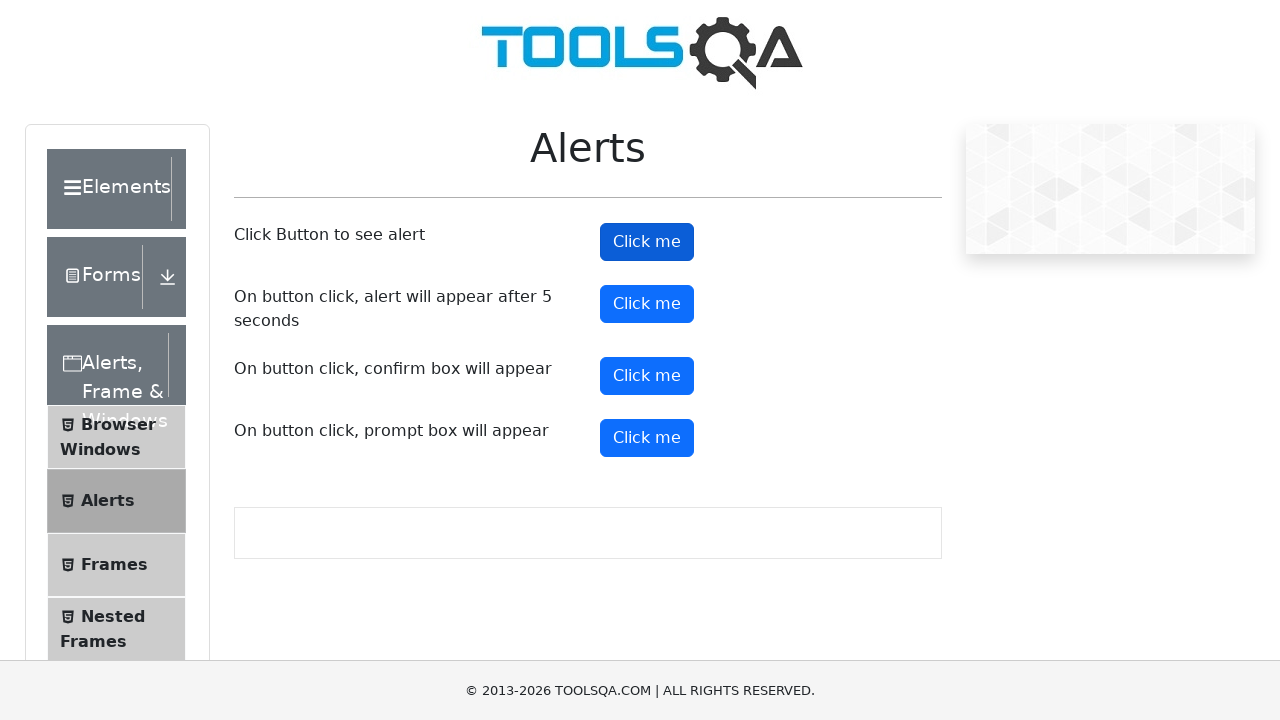

Waited for alert to be handled
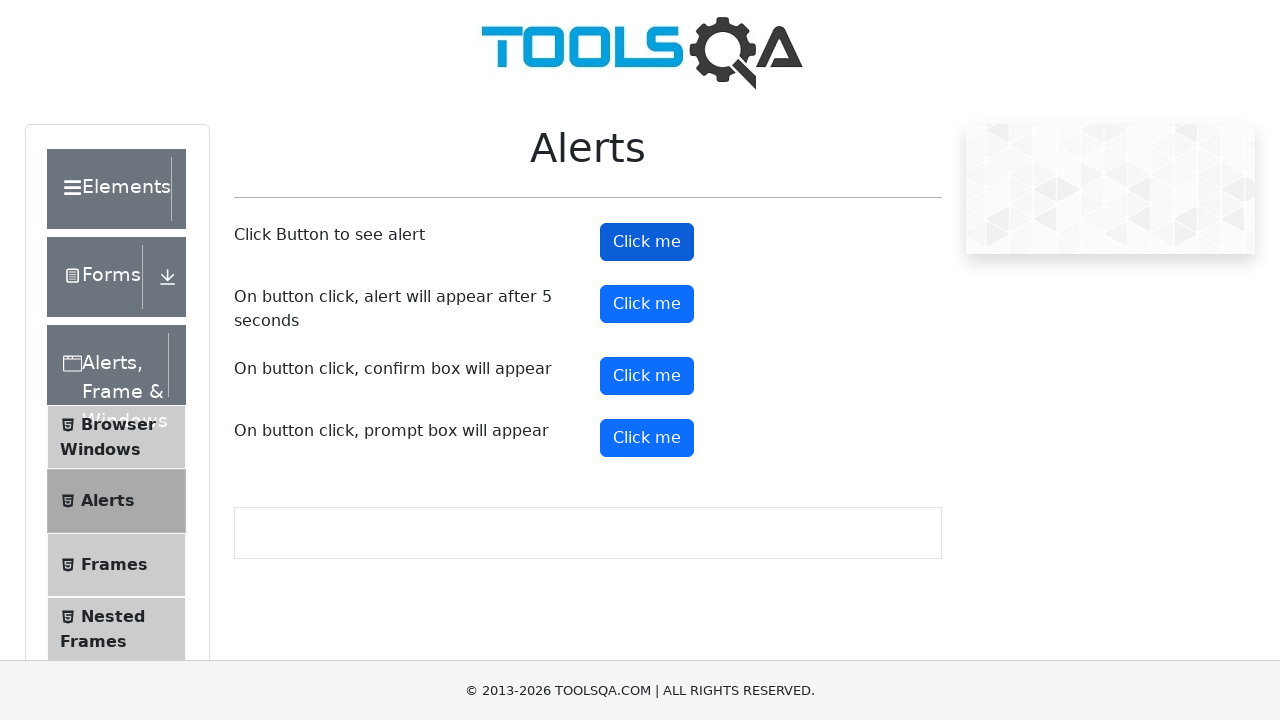

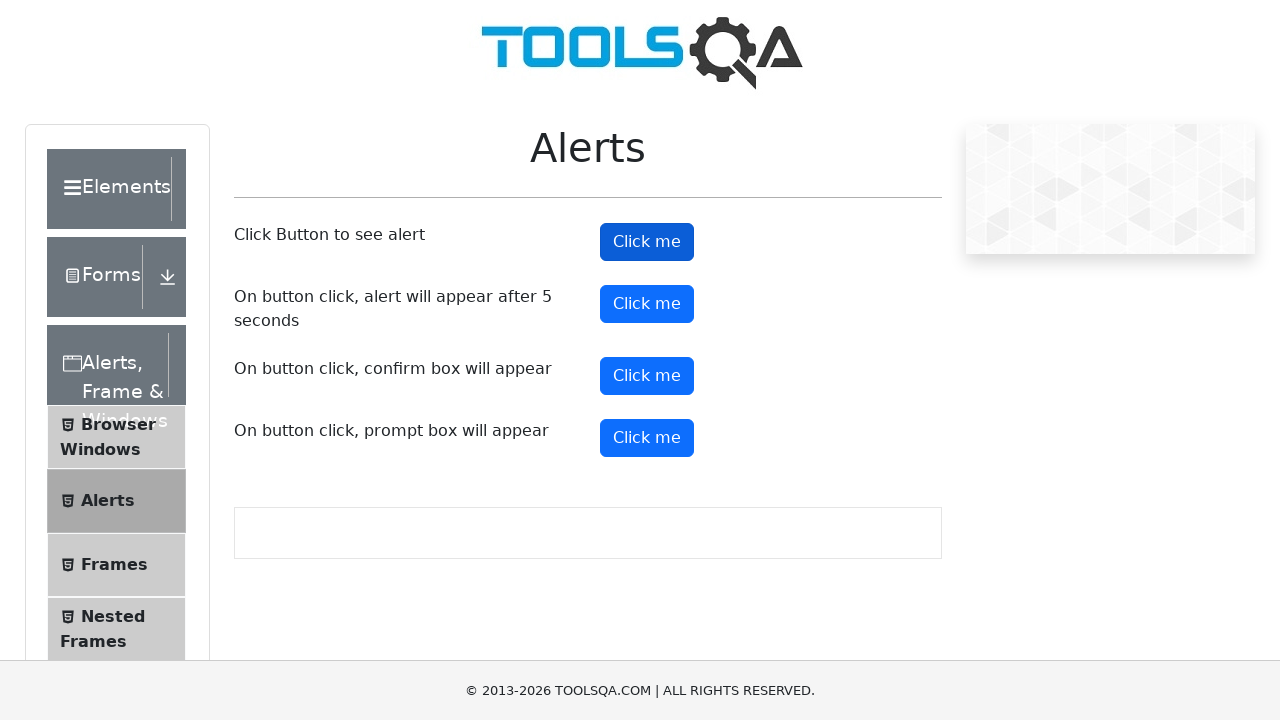